Fills the current address field in a text box form

Starting URL: https://demoqa.com/text-box

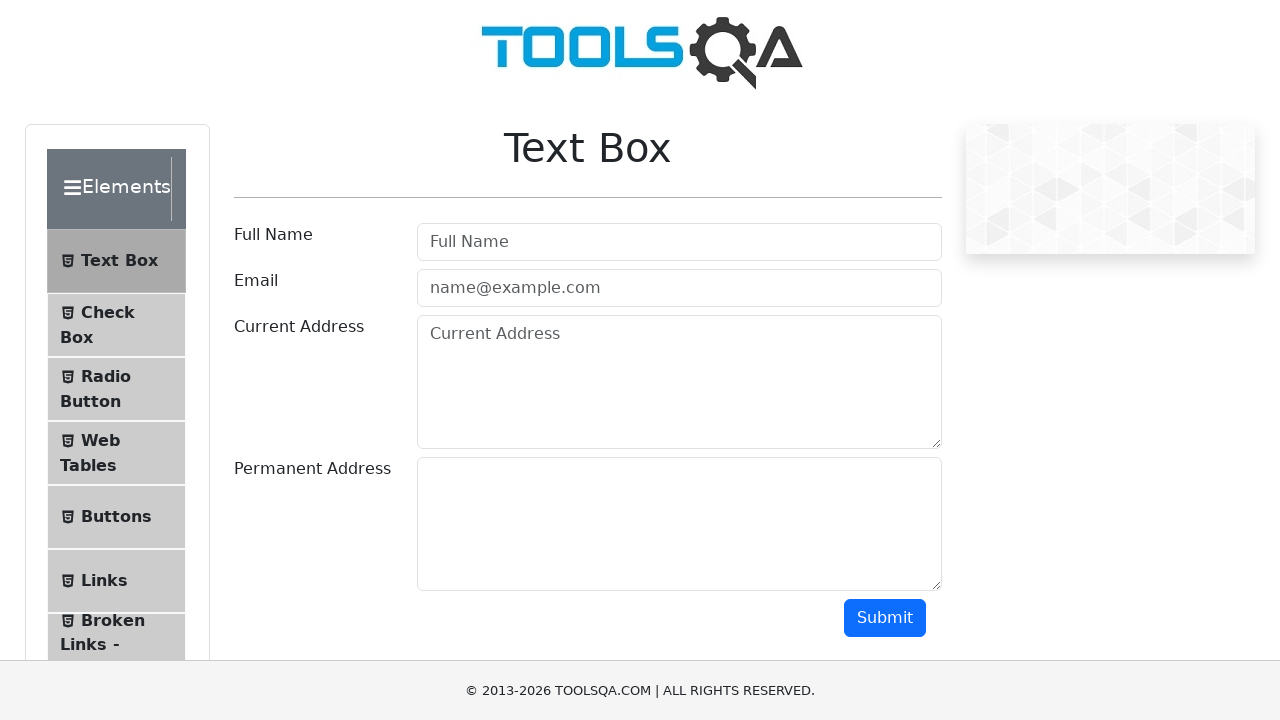

Filled current address field with 'Arstanbap3911' on #currentAddress
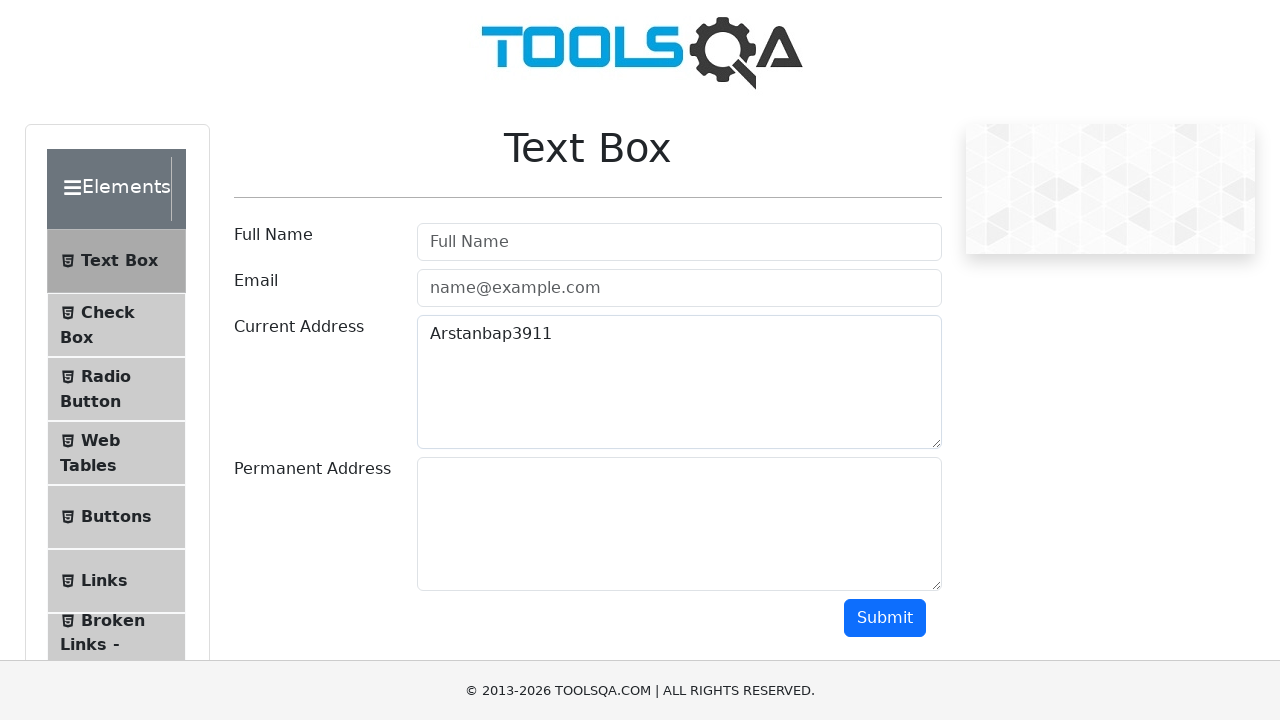

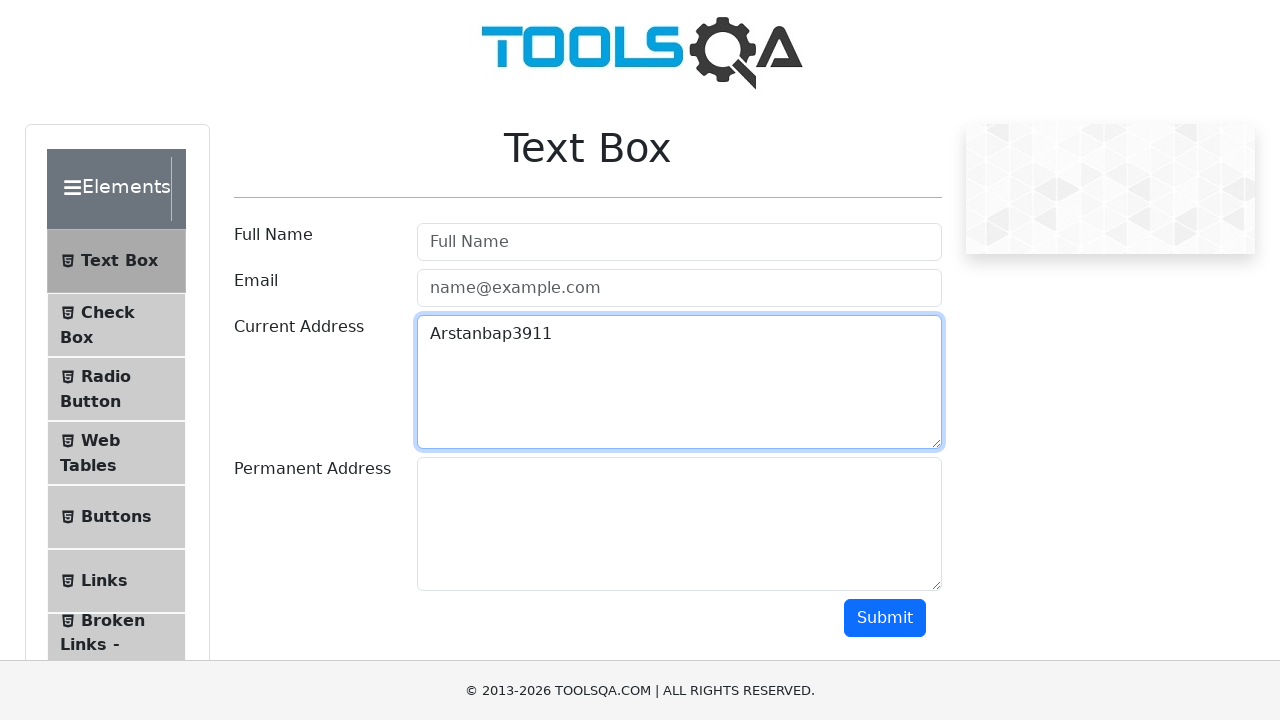